Tests the 99 Bottles of Beer website search functionality by navigating to the search page, entering "java" as a search term, and submitting the search

Starting URL: https://www.99-bottles-of-beer.net/

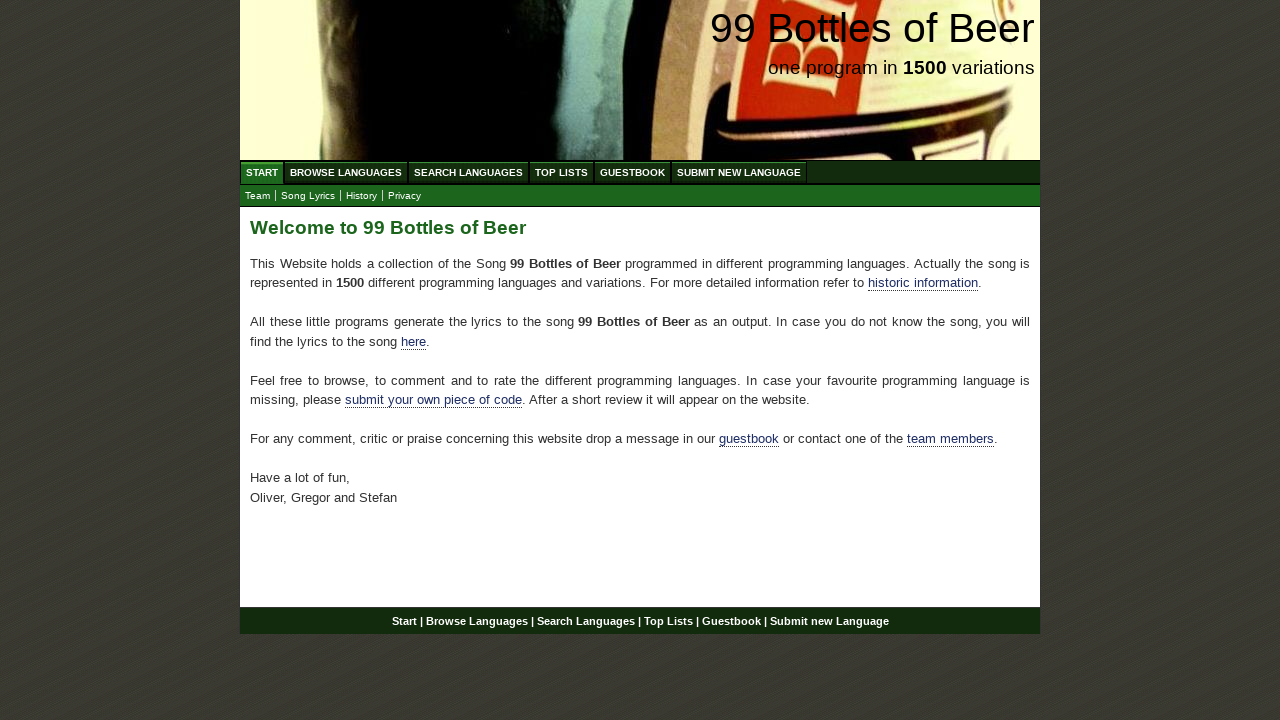

Clicked on the Search link in the menu at (468, 172) on ul#menu li a[href='/search.html']
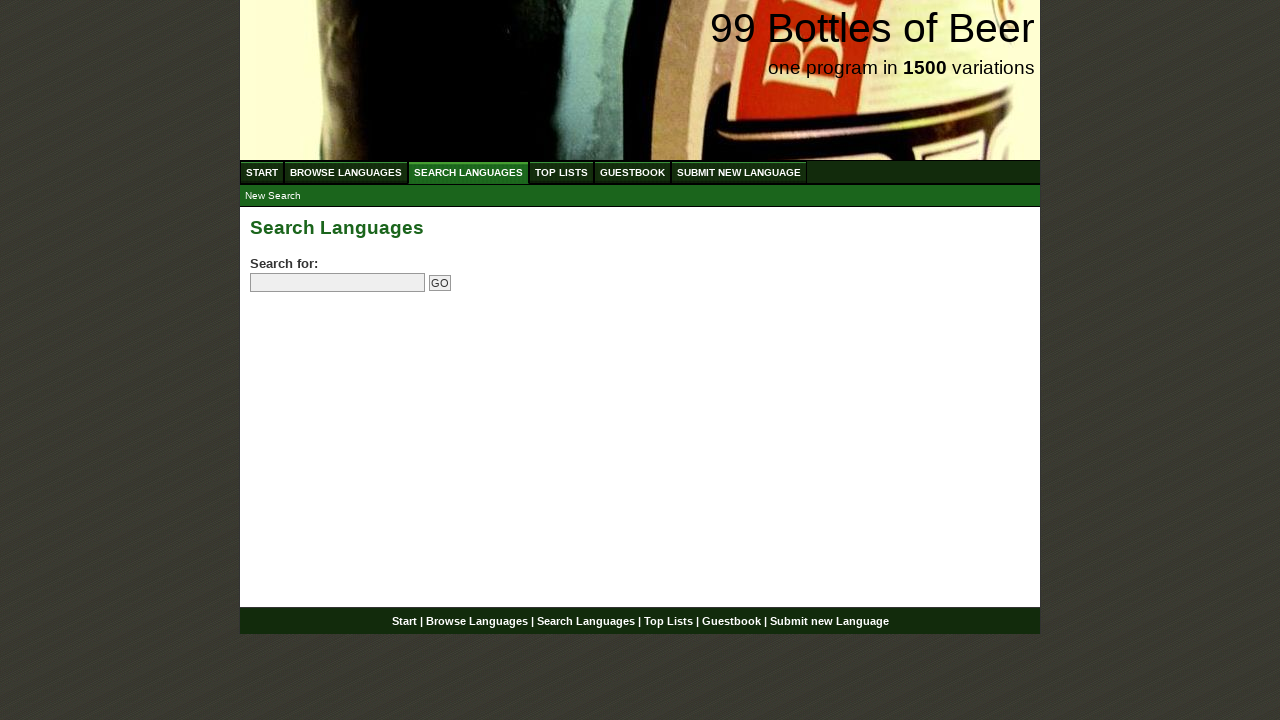

Filled search box with 'java' on form#searchlanguages input[name='search']
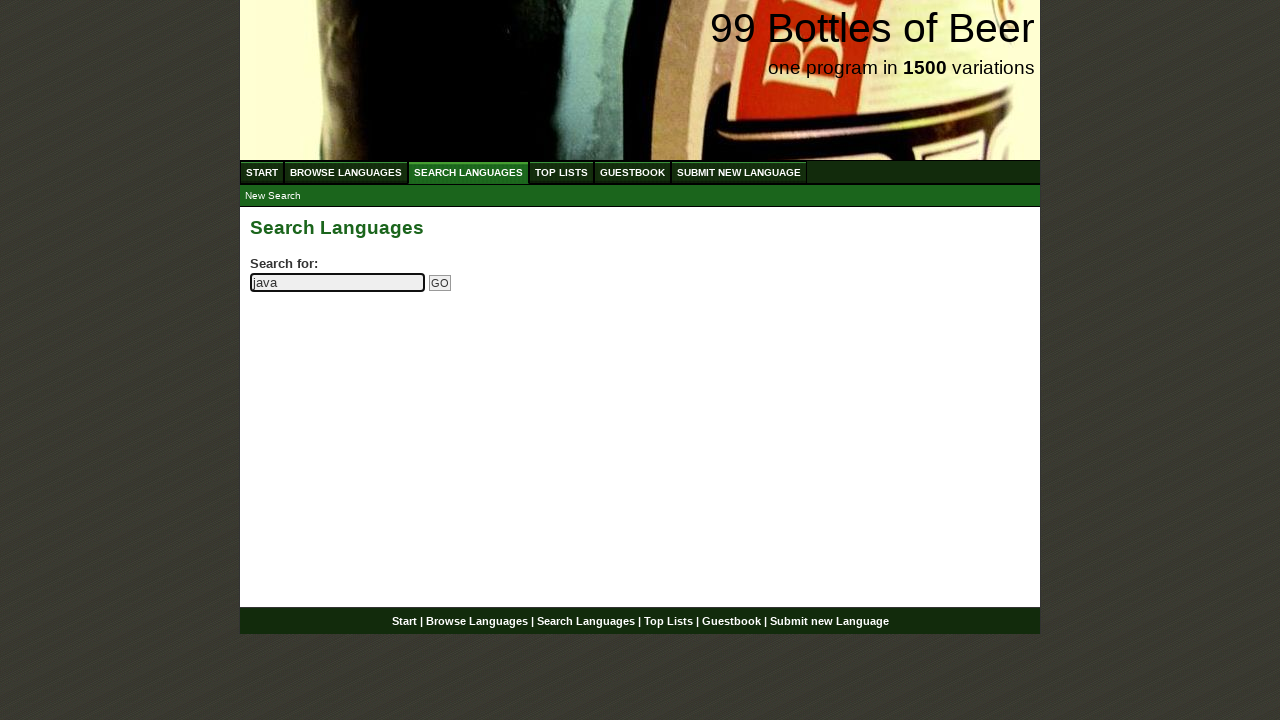

Clicked the submit search button at (440, 283) on input[name='submitsearch']
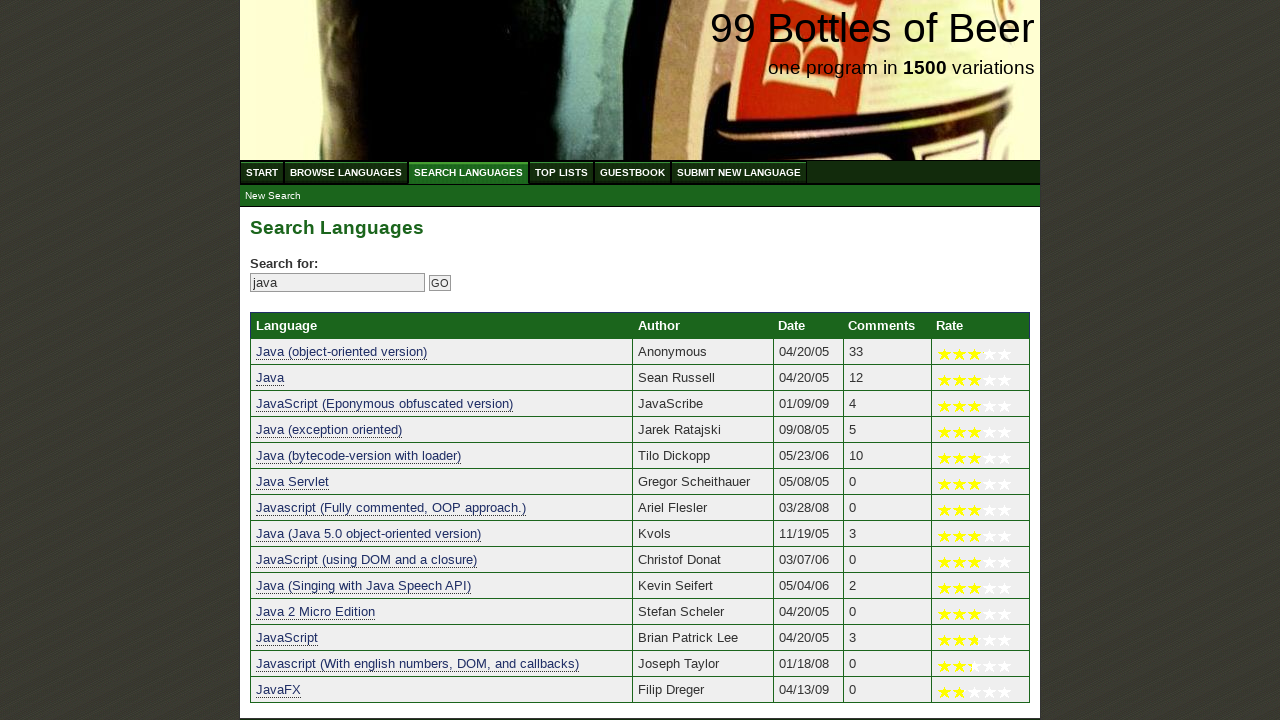

Search results loaded successfully
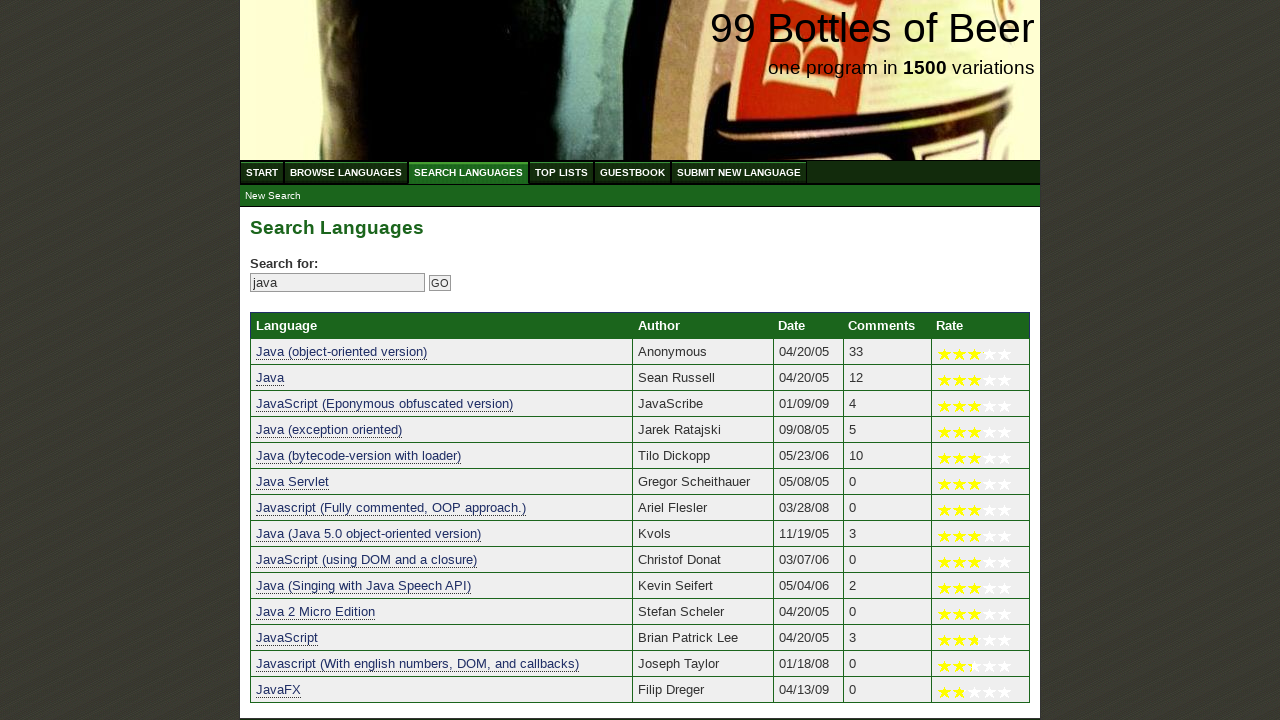

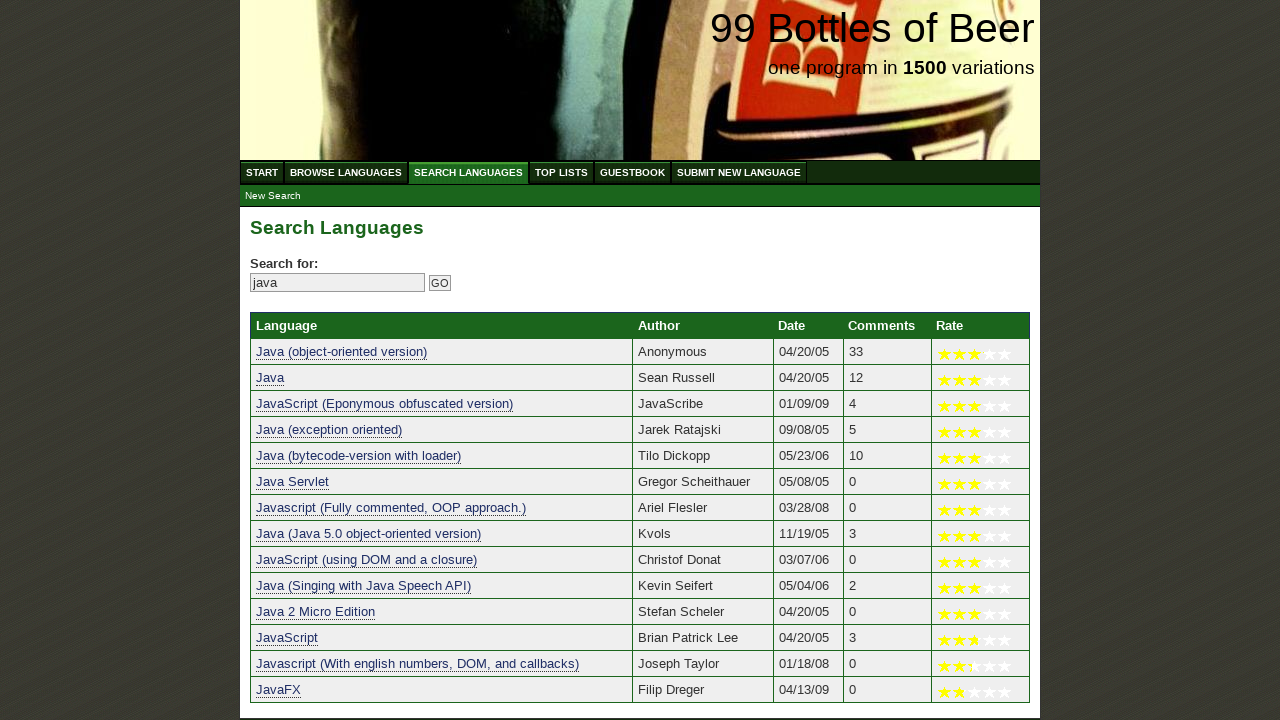